Tests new window/tab handling by clicking a link that opens a new window and verifying content

Starting URL: http://the-internet.herokuapp.com/windows

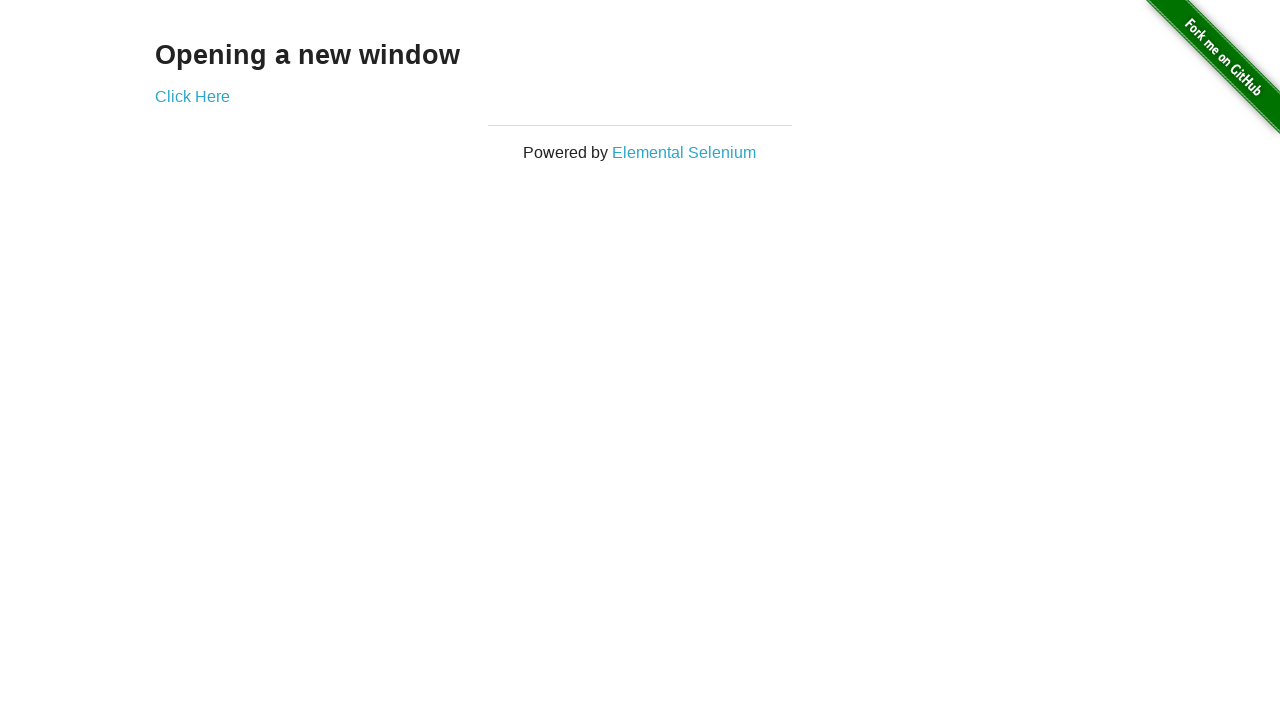

Clicked 'Click Here' link to open new window at (192, 96) on text=Click Here
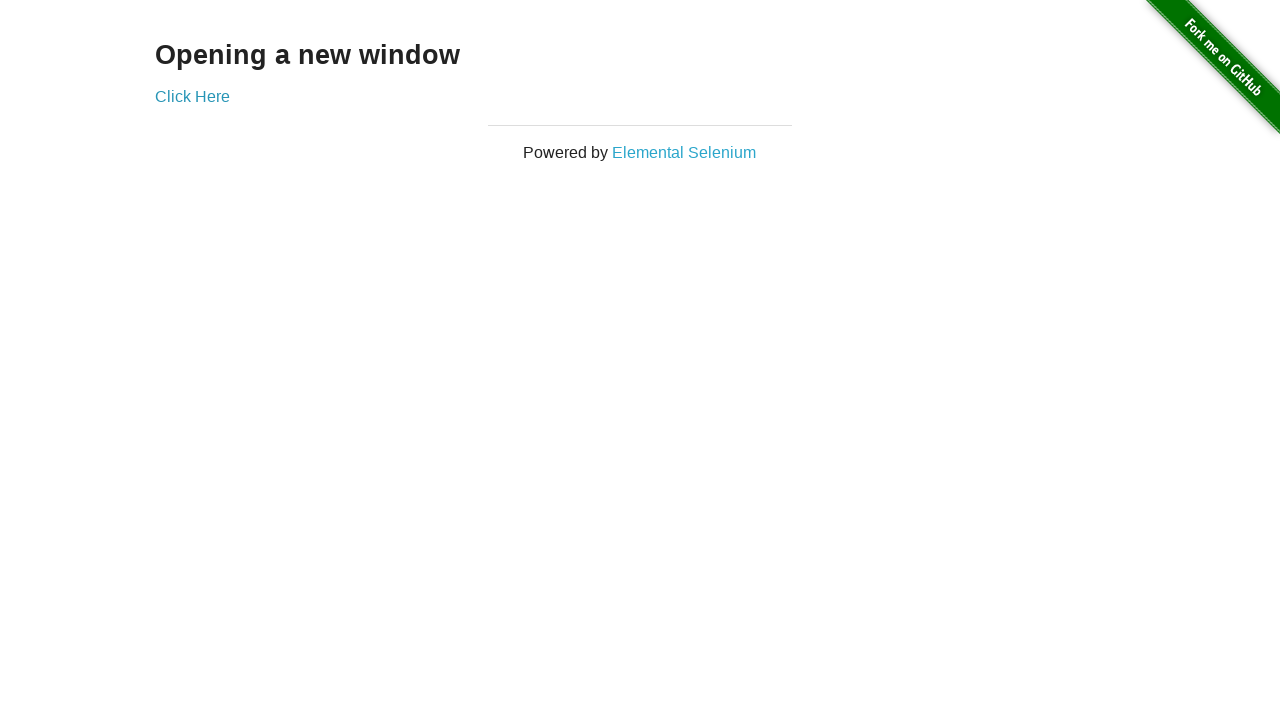

New window opened and captured
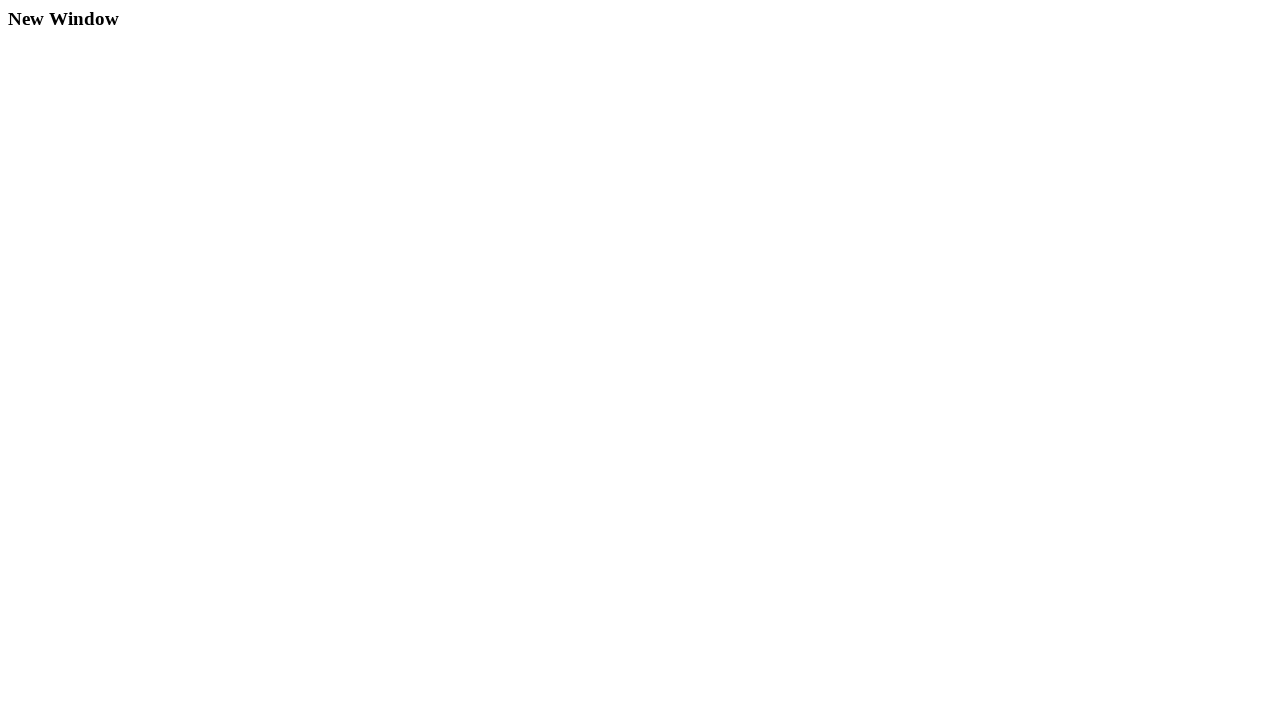

Waited for example element to load in new window
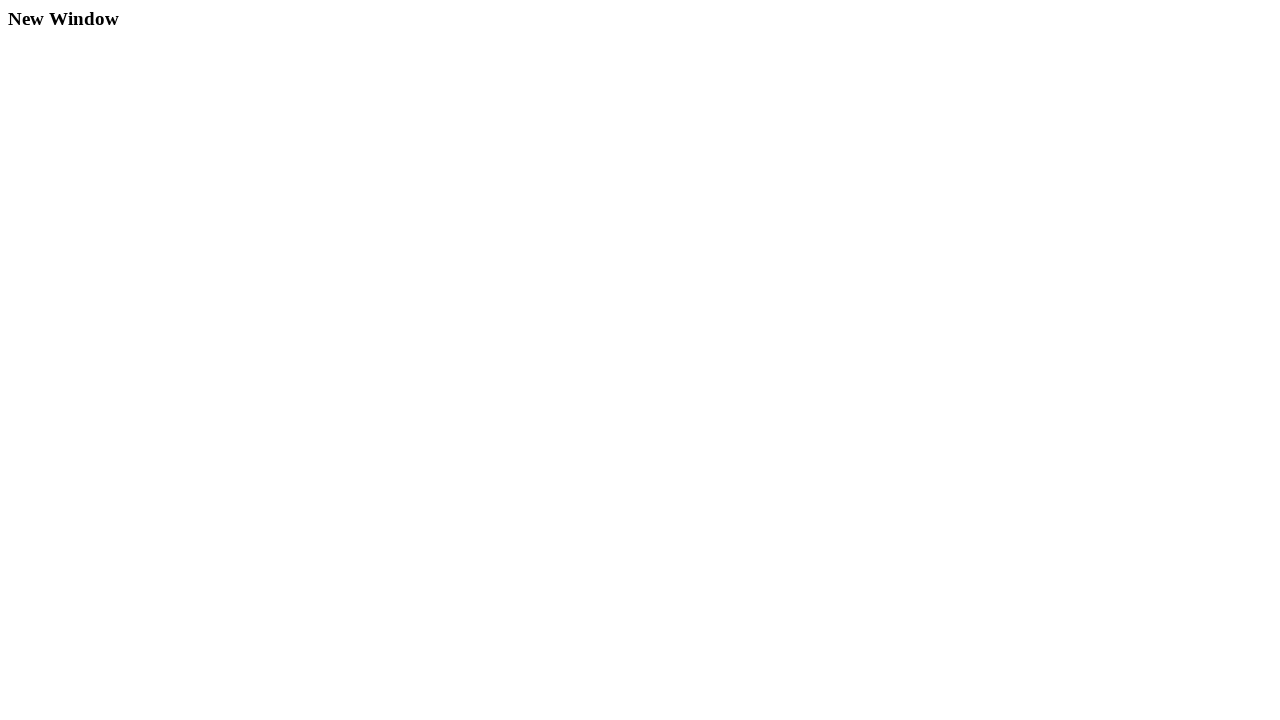

Retrieved text content from new window: '
  New Window
'
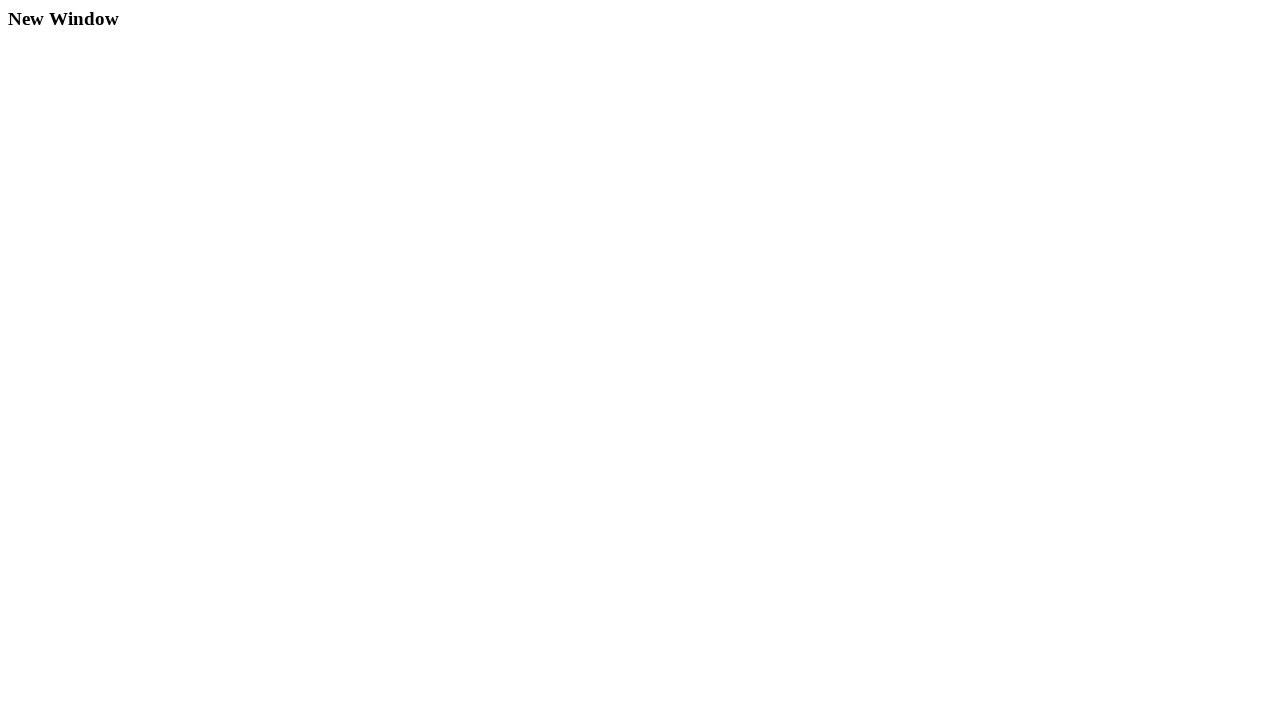

Closed new window
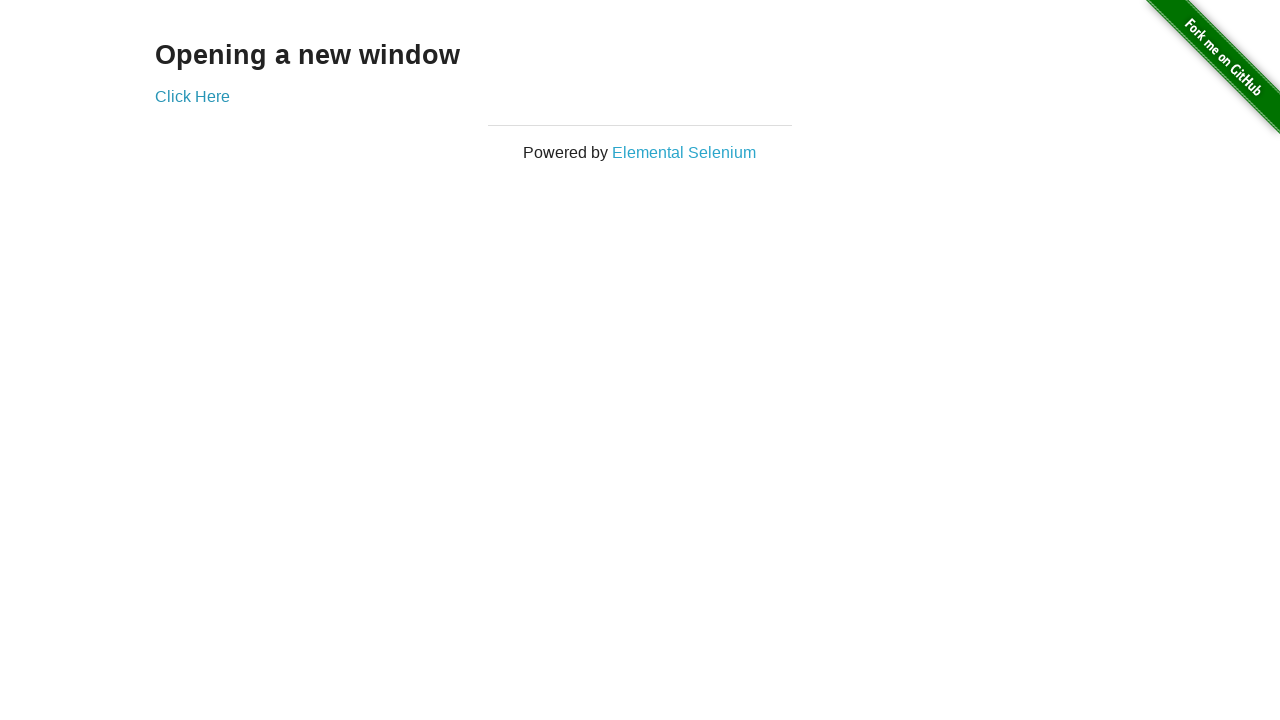

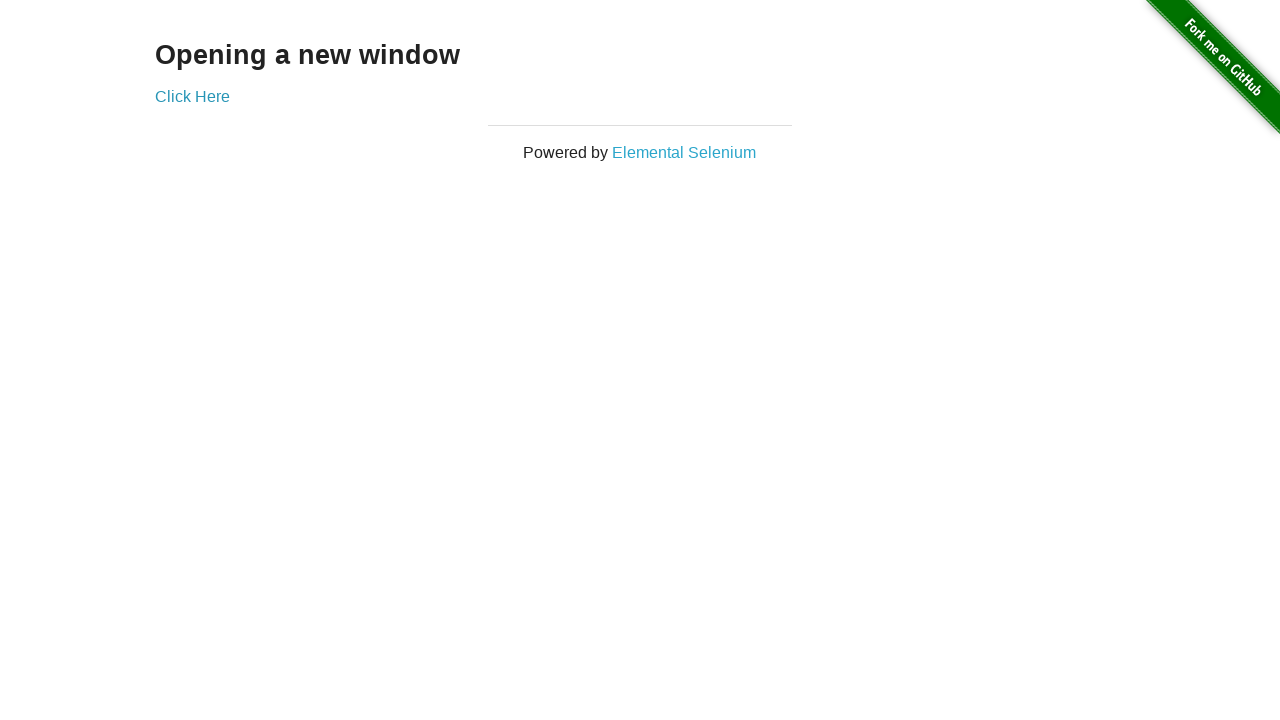